Tests JavaScript prompt popup handling by switching to an iframe, clicking a button to trigger a prompt, entering text, and accepting the dialog

Starting URL: https://www.w3schools.com/js/tryit.asp?filename=tryjs_prompt

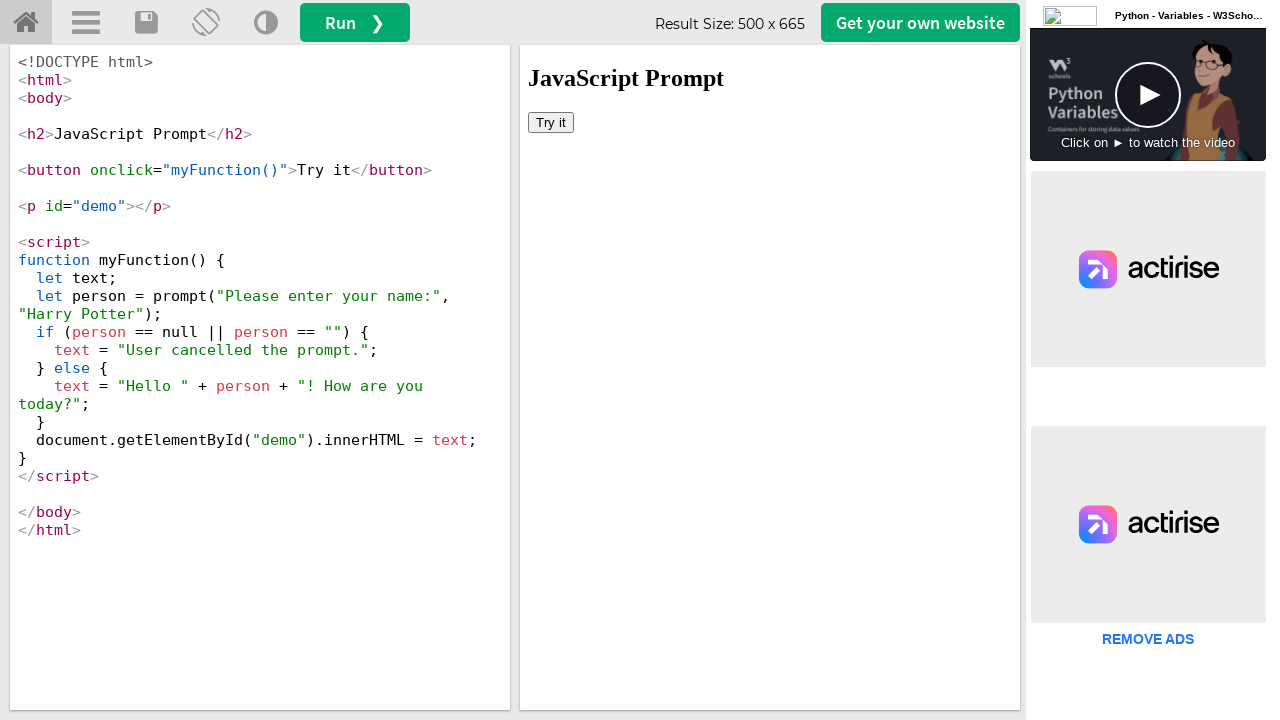

Located iframe with selector #iframeResult
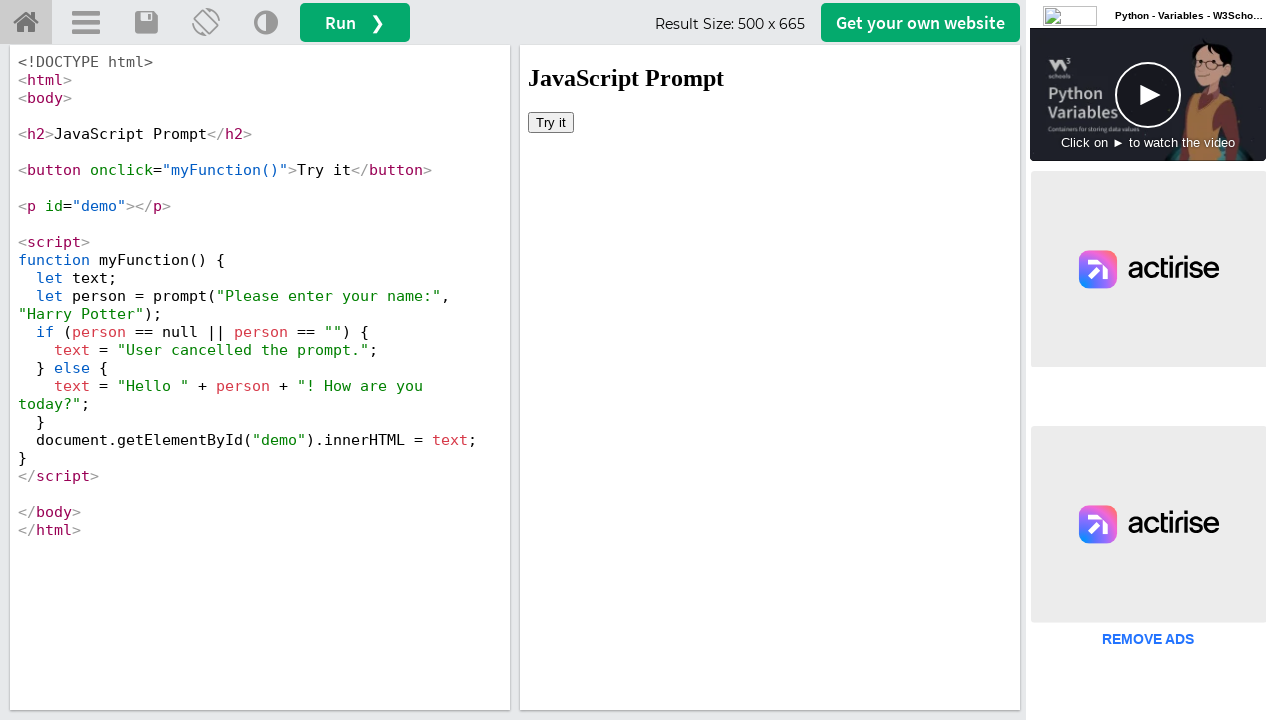

Clicked 'Try it' button in iframe at (551, 122) on #iframeResult >> internal:control=enter-frame >> xpath=//button[text()='Try it']
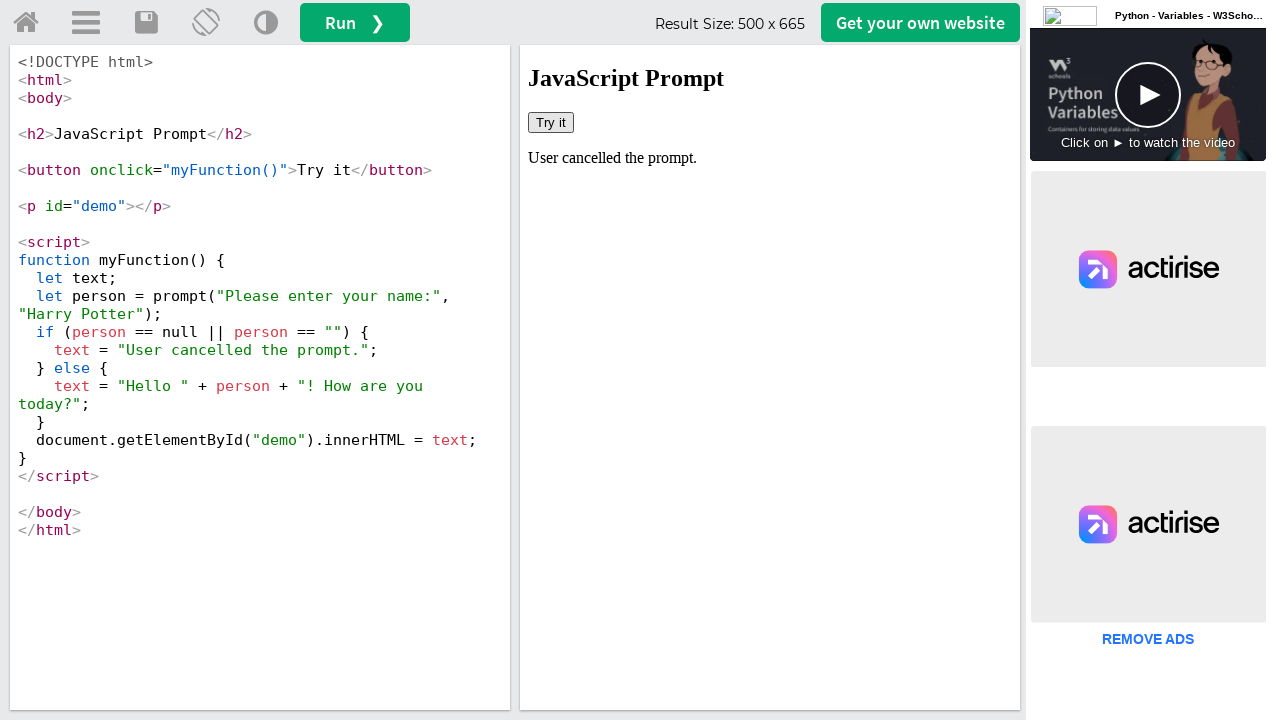

Set up dialog event listener to accept prompts with text 'selenium'
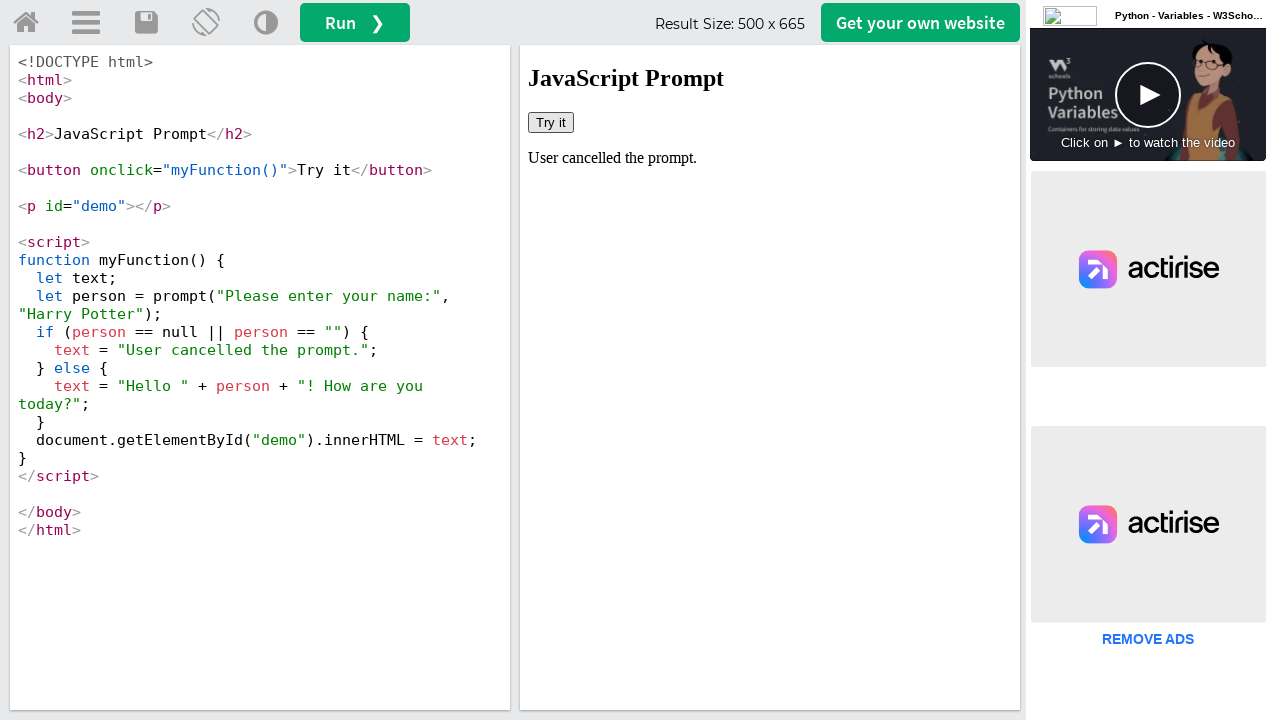

Clicked 'Try it' button again to trigger prompt with handler active at (551, 122) on #iframeResult >> internal:control=enter-frame >> xpath=//button[text()='Try it']
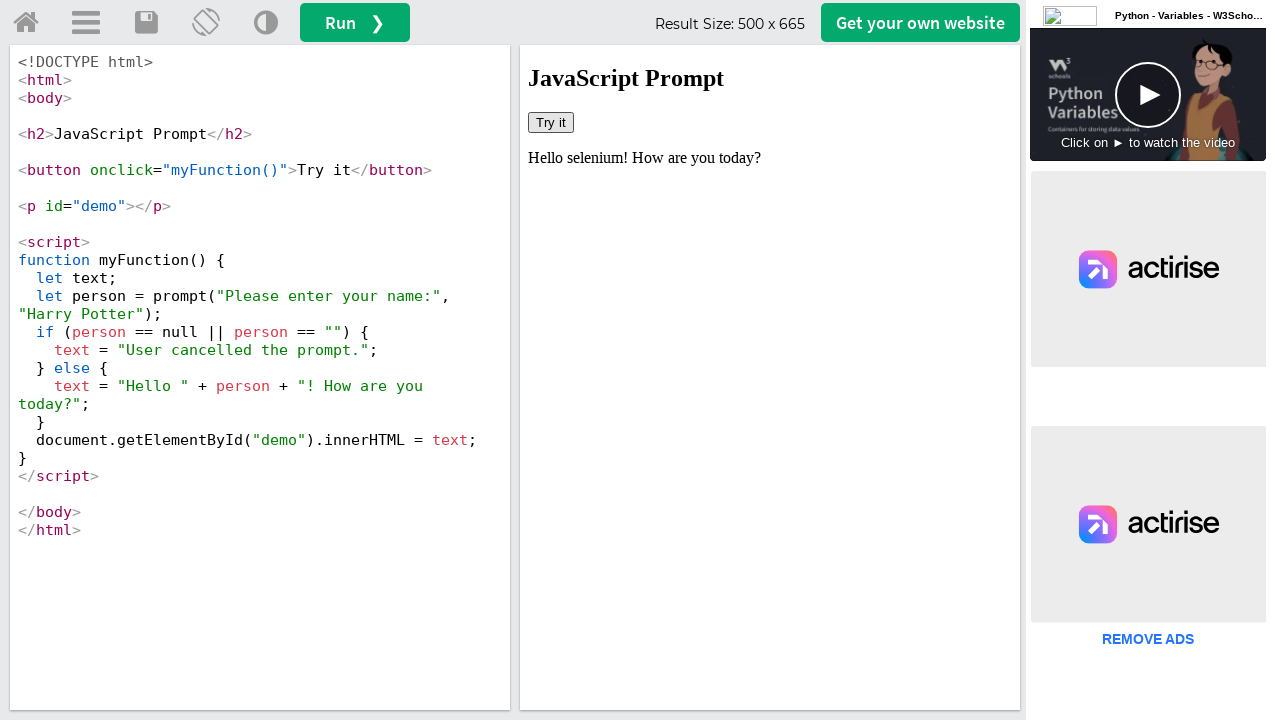

Waited for result to display in #demo element
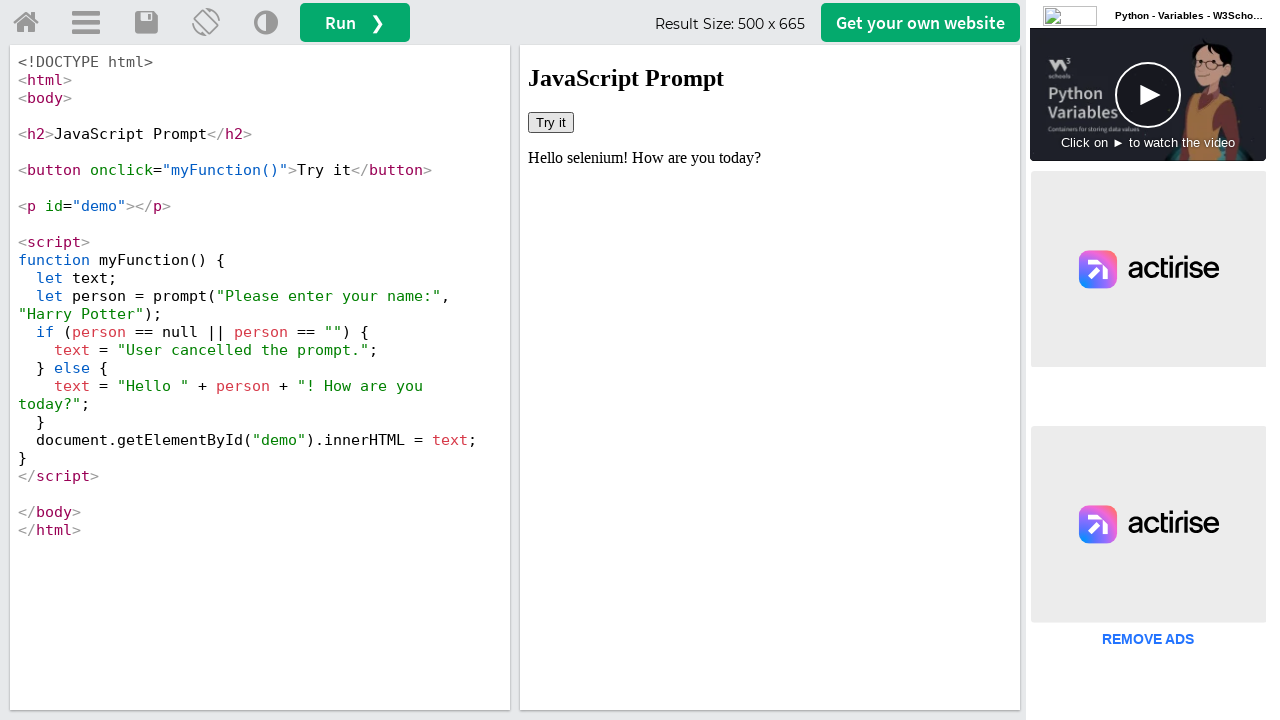

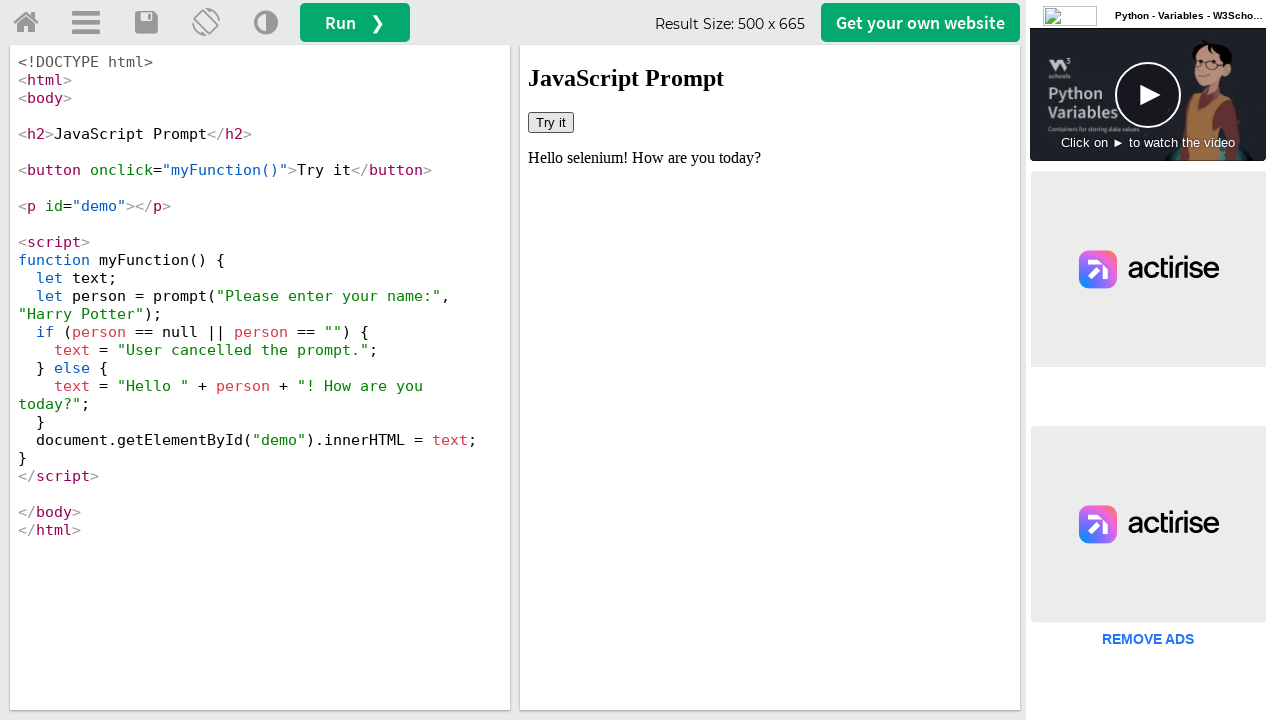